Simple test that navigates to GitHub's homepage and verifies the page loads by checking the page title

Starting URL: https://github.com

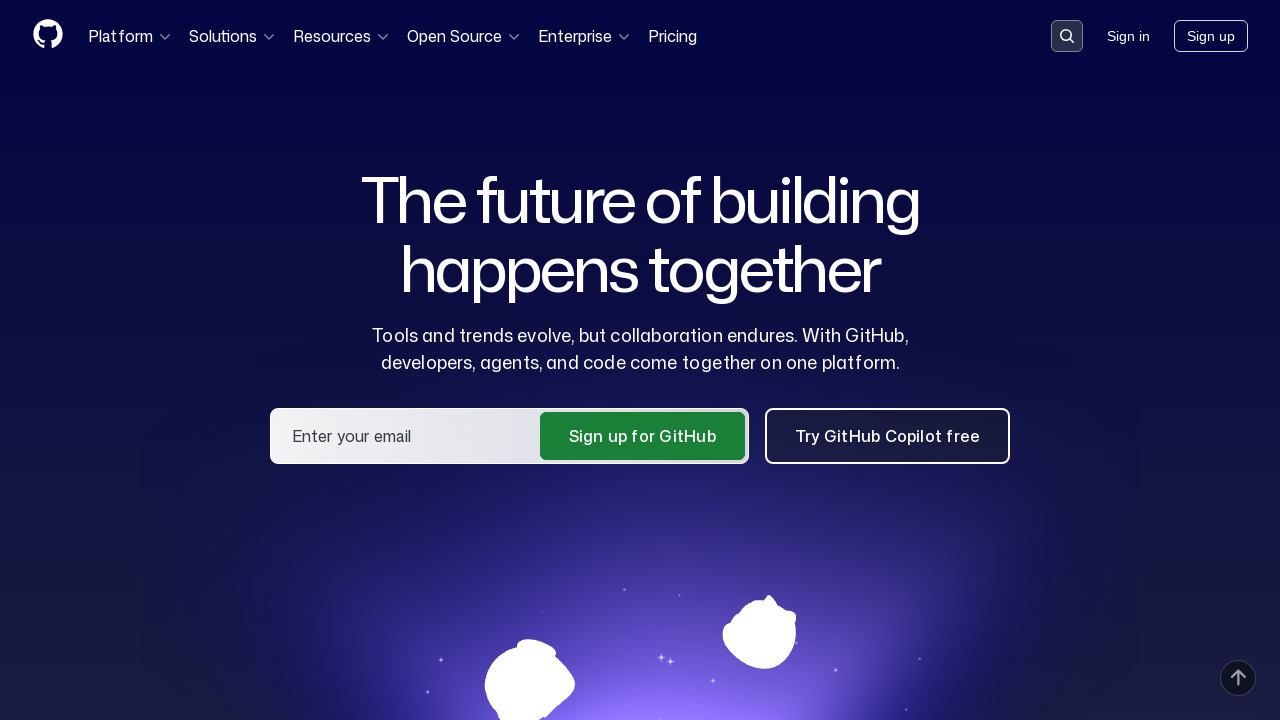

Navigated to GitHub homepage
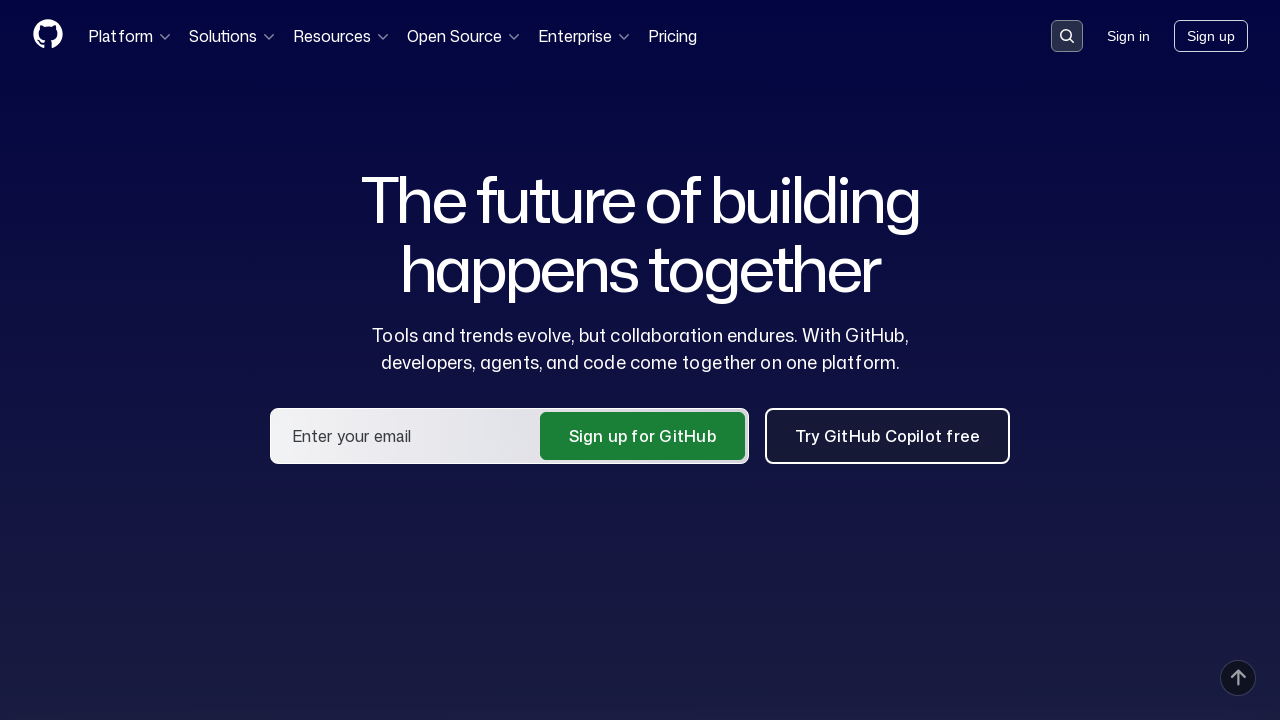

Page DOM content loaded
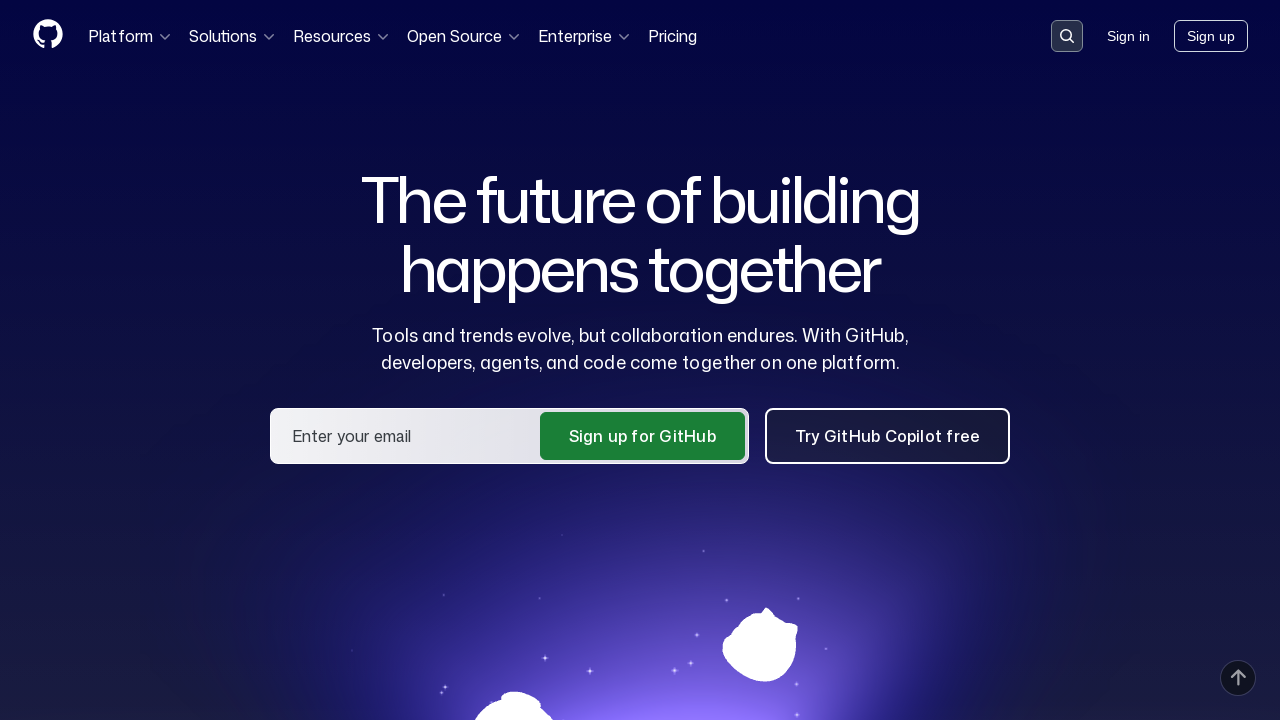

Verified page title contains 'GitHub'
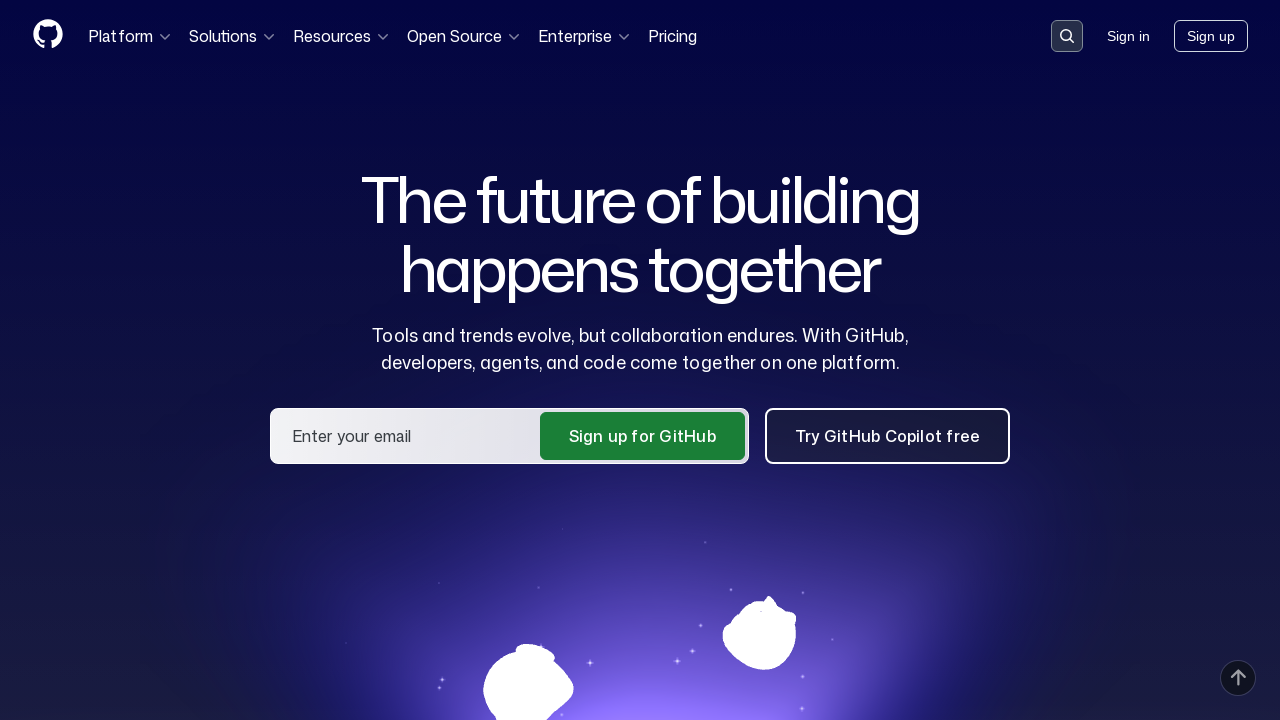

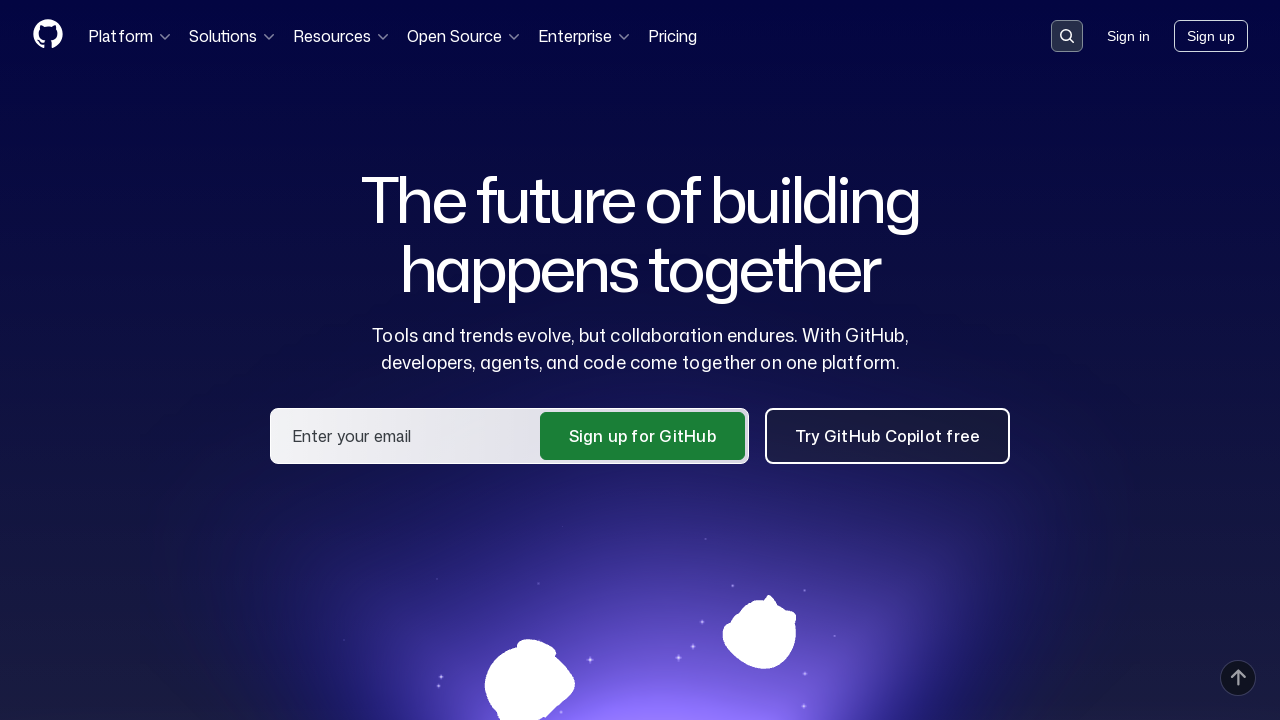